Tests static dropdown selection by choosing an option from the dropdown menu

Starting URL: https://codenboxautomationlab.com/practice/

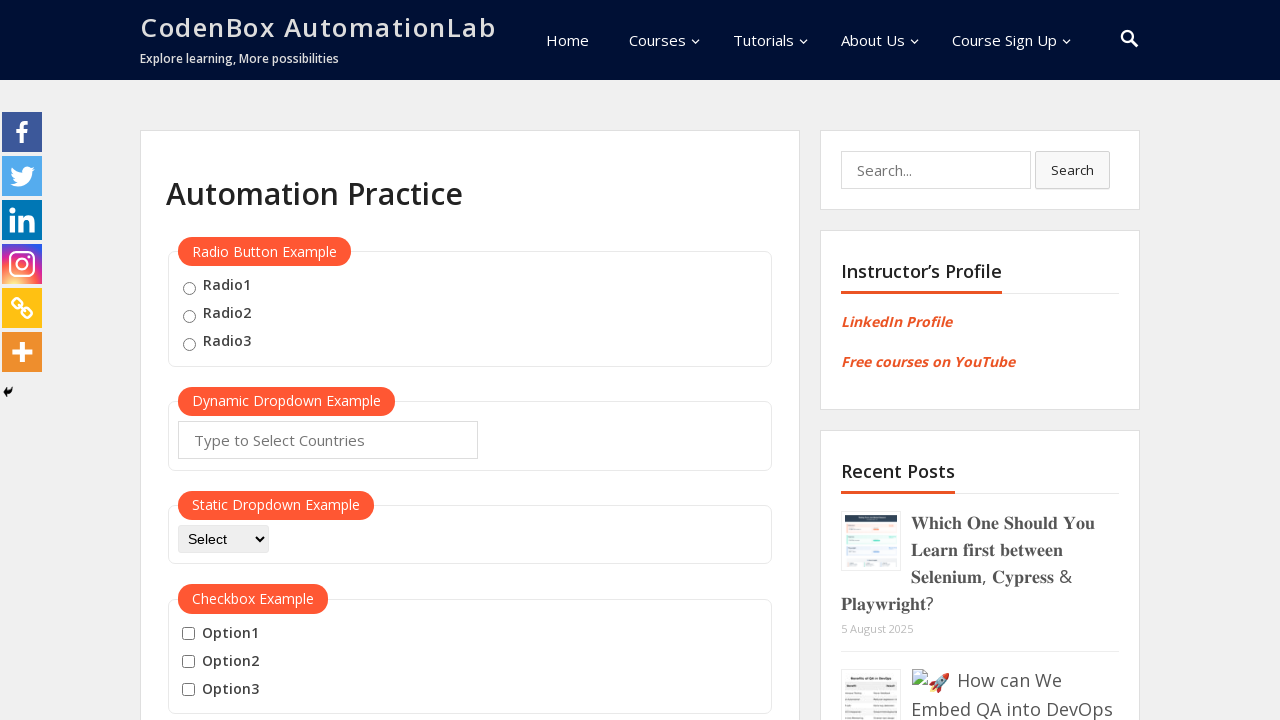

Navigated to practice page
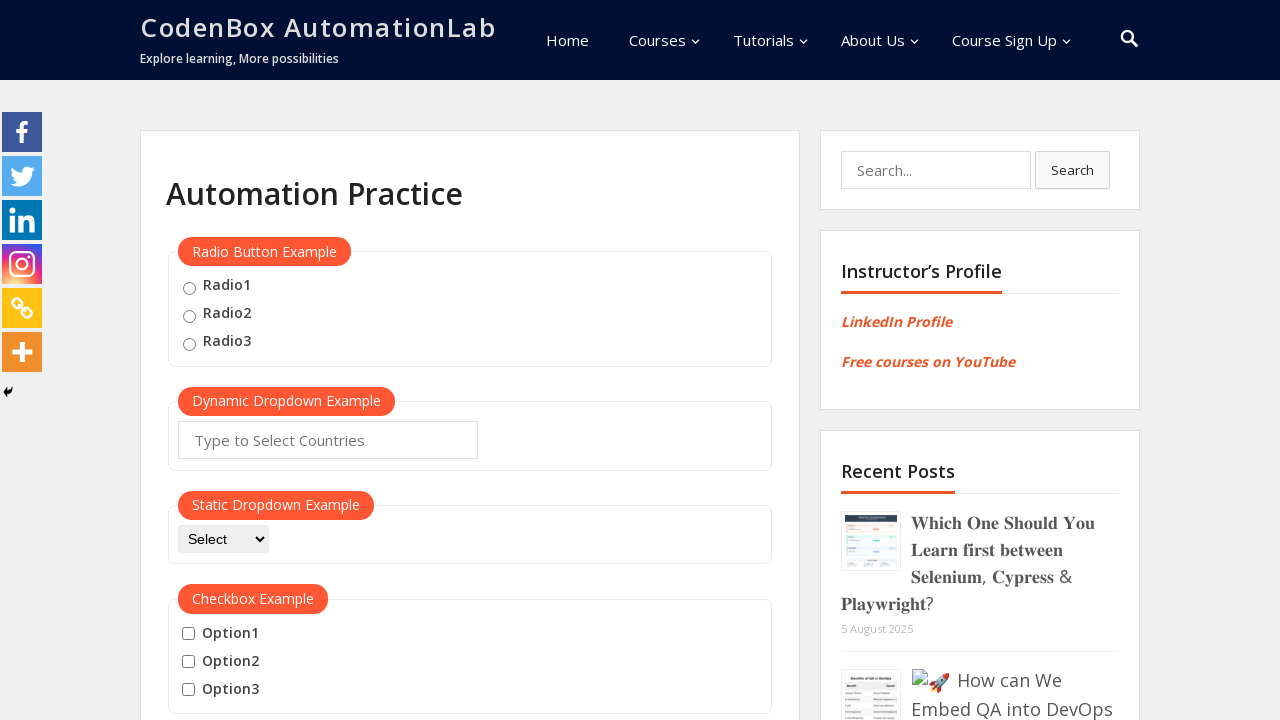

Selected option at index 1 from static dropdown on #dropdown-class-example
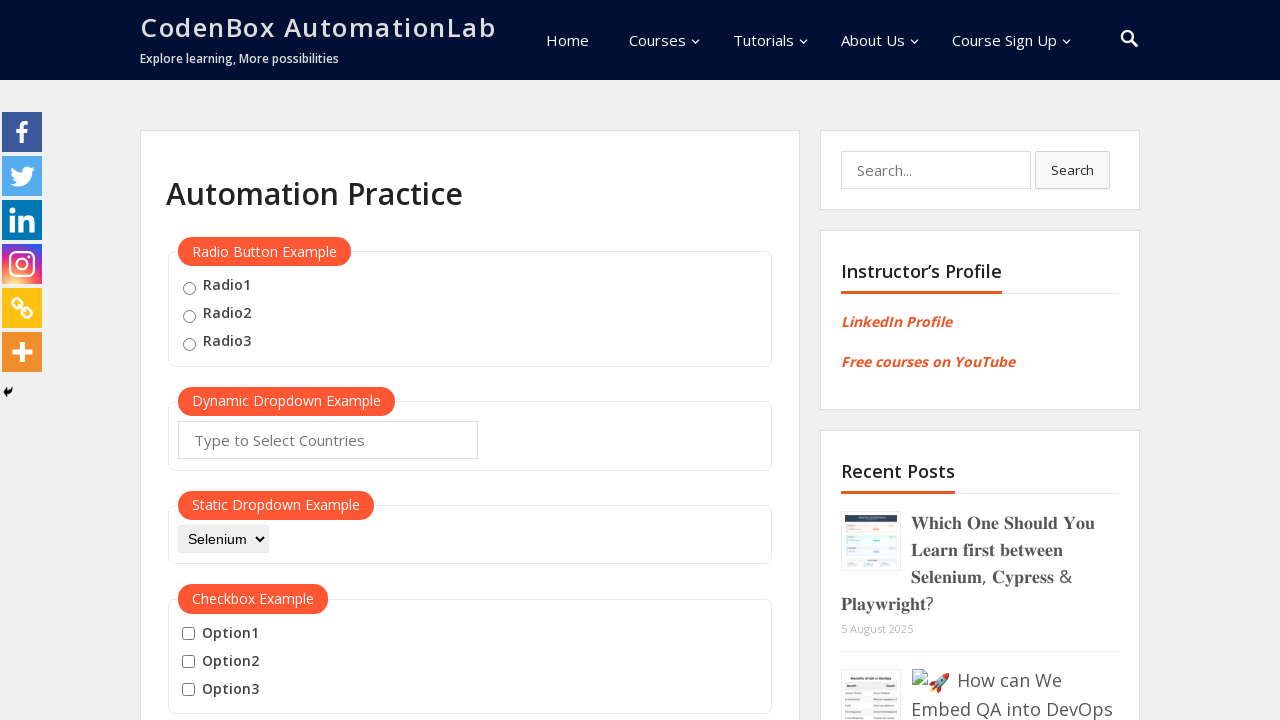

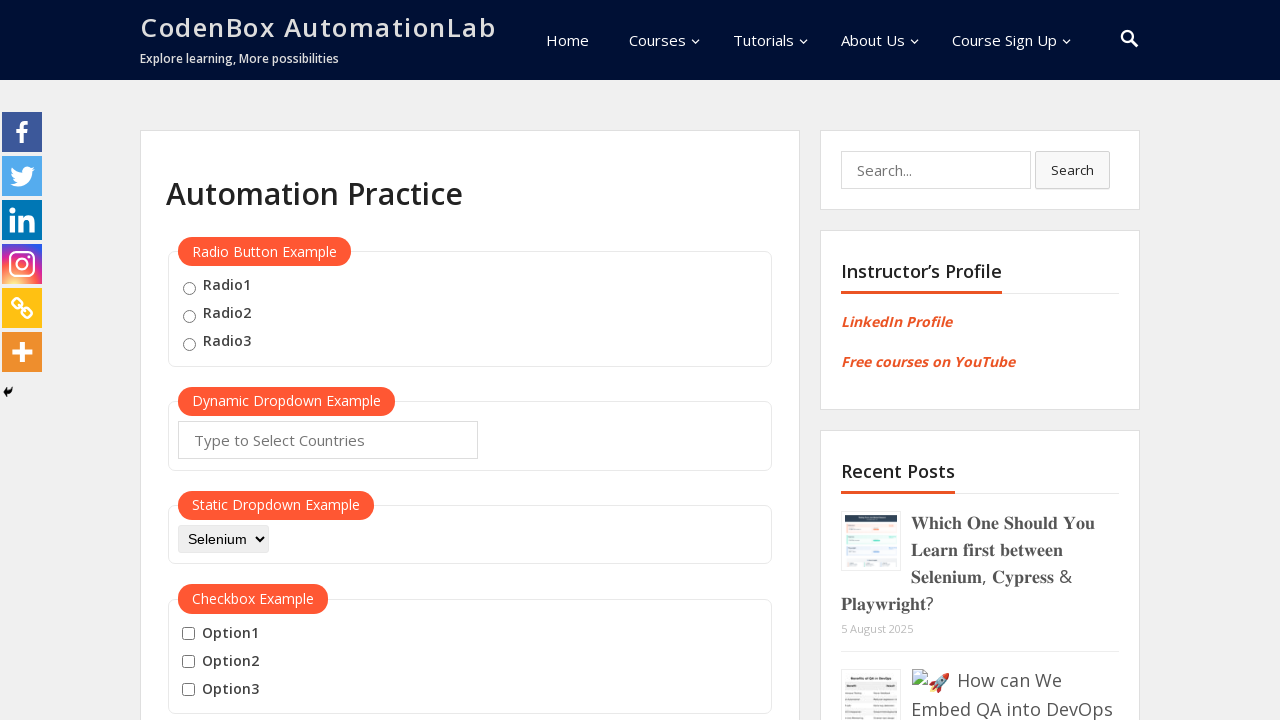